Tests the progress bar widget by starting it, waiting for completion, and then resetting it back to zero

Starting URL: https://demoqa.com/

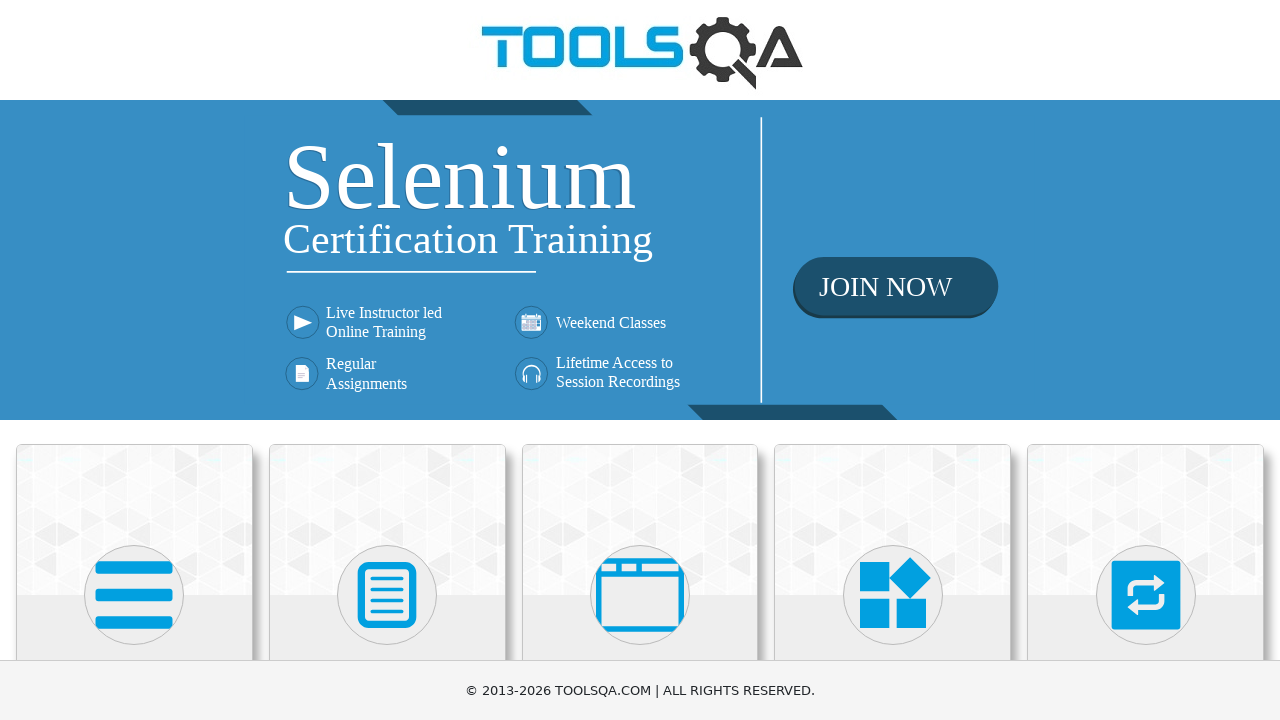

Clicked on Widgets section at (893, 360) on xpath=//h5[text()='Widgets']
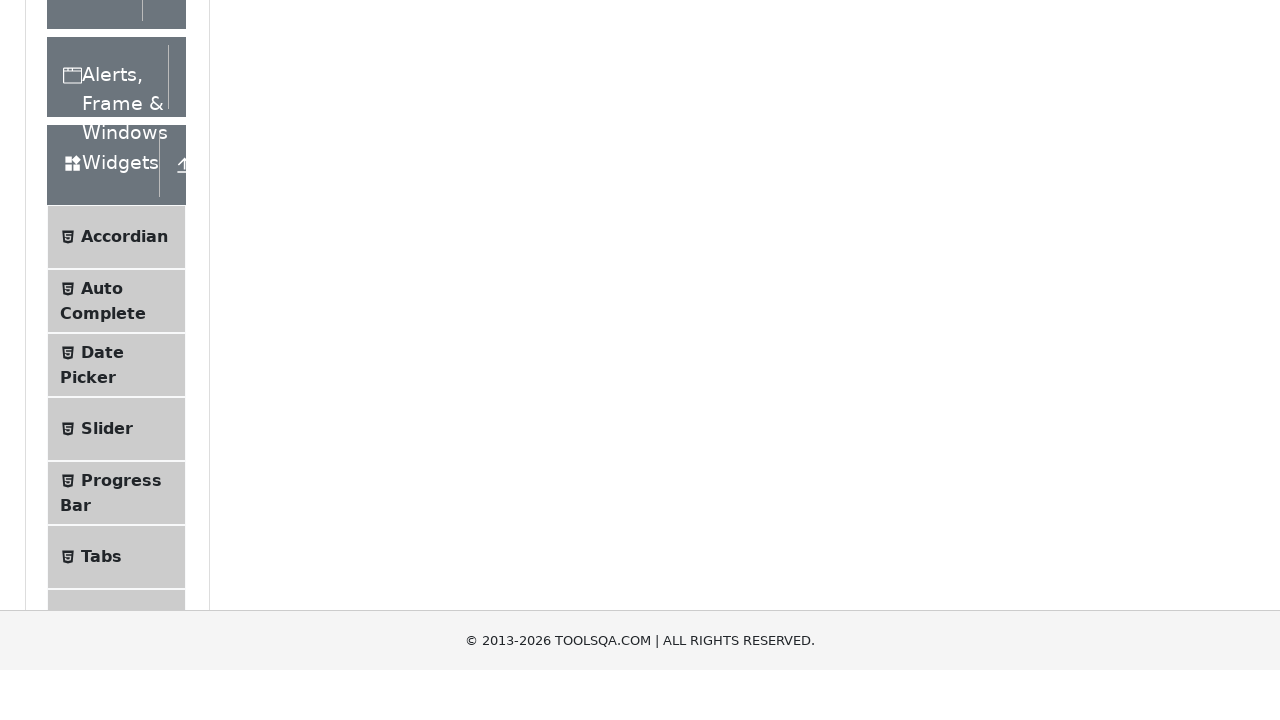

Located Progress Bar menu item
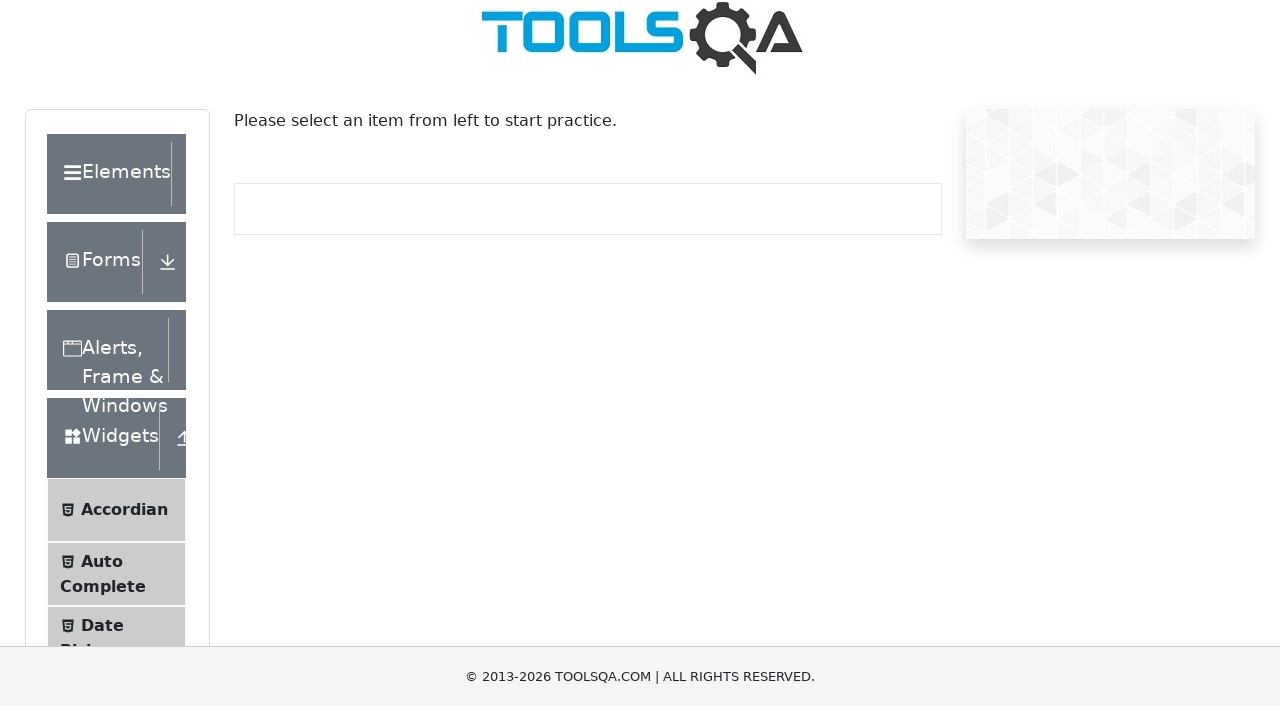

Scrolled Progress Bar menu item into view
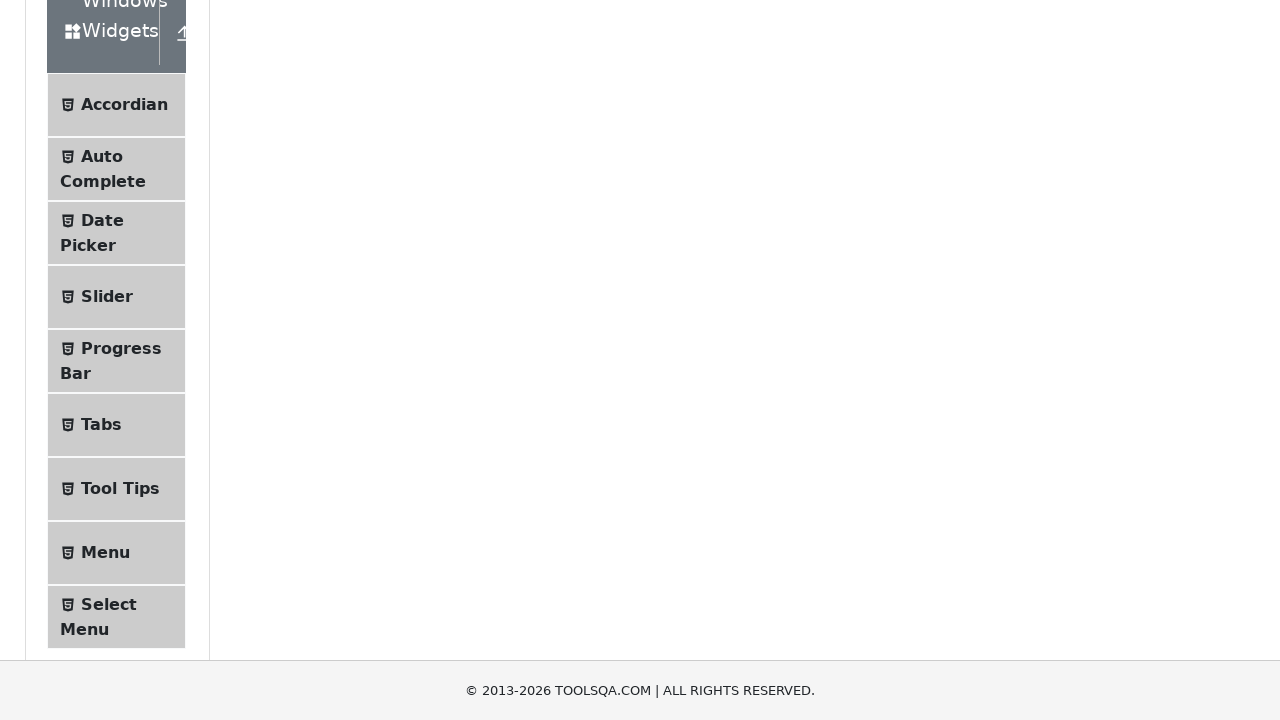

Clicked on Progress Bar menu item at (121, 348) on xpath=//span[text()='Progress Bar']
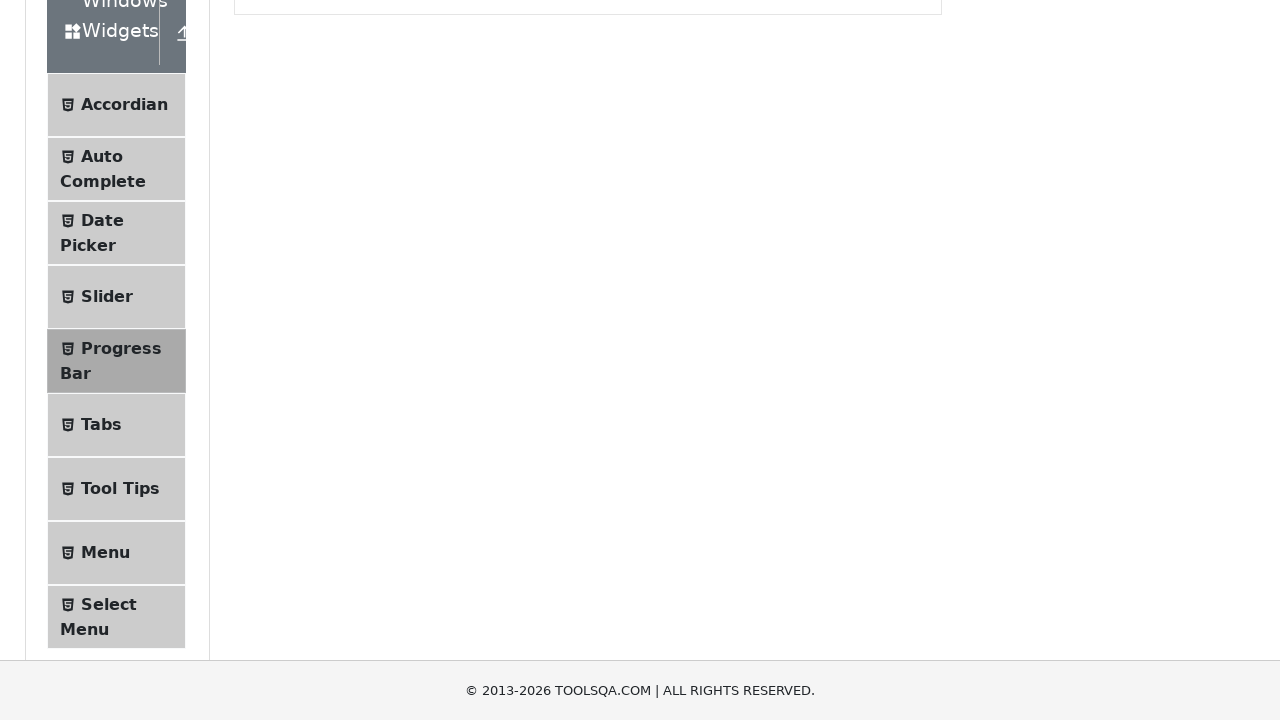

Clicked start button to begin progress bar at (266, 314) on #startStopButton
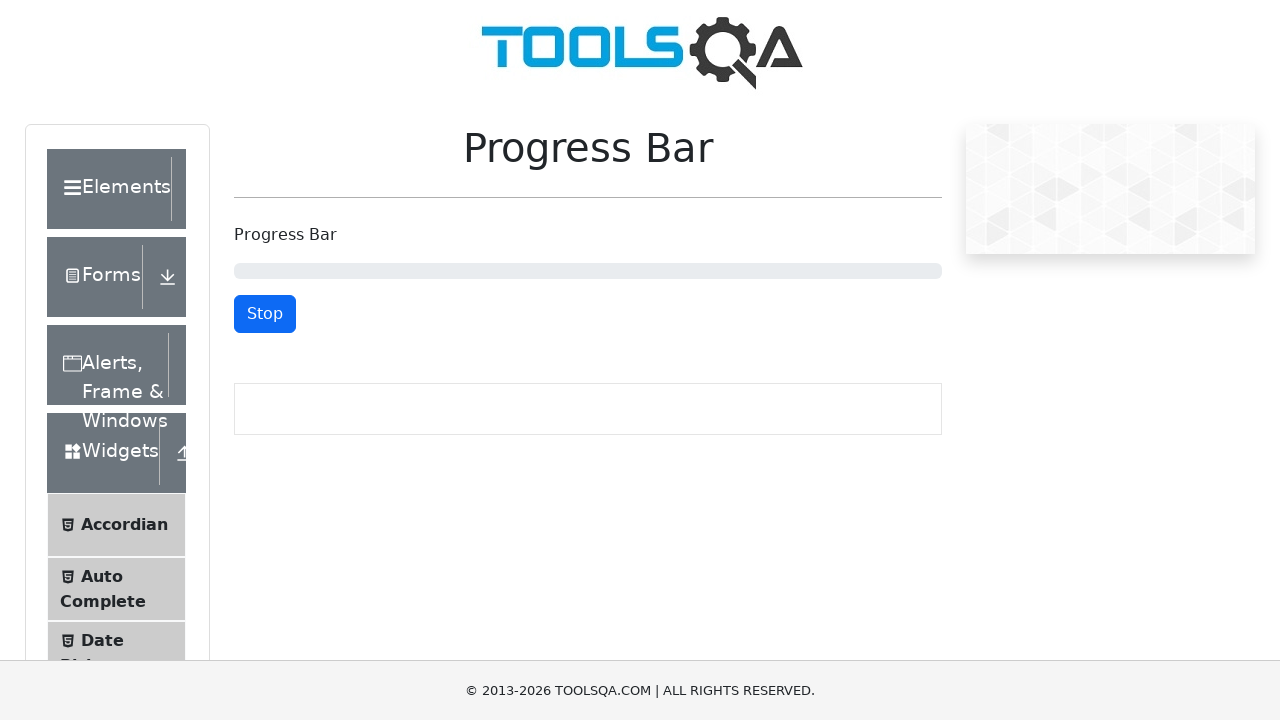

Progress bar reached 100% completion
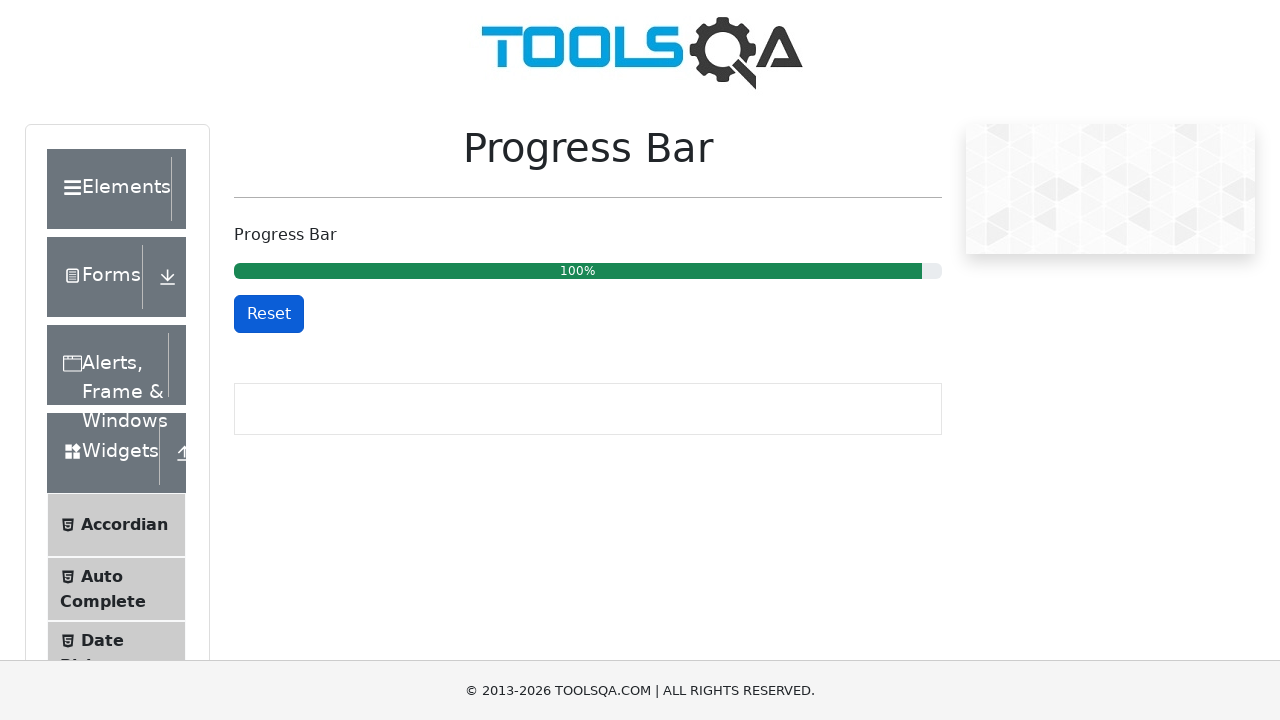

Waited 1 second before reset to avoid timing issues
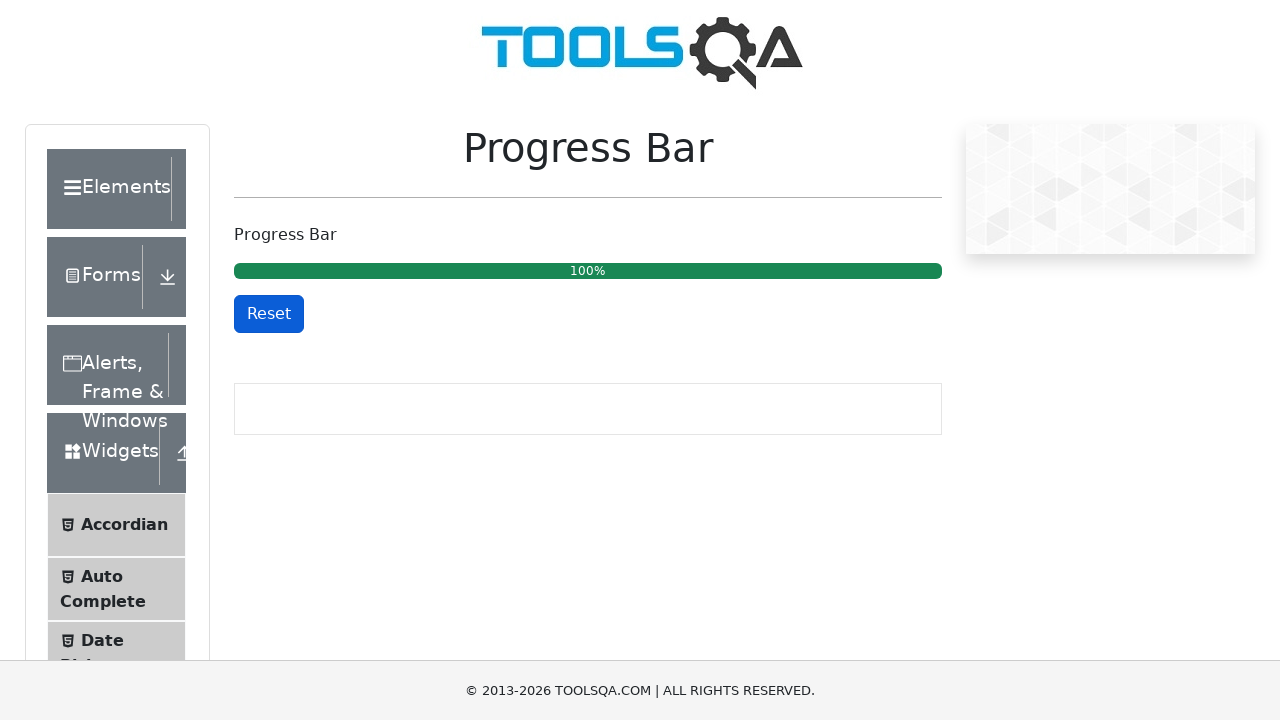

Clicked reset button to reset progress bar at (269, 314) on #resetButton
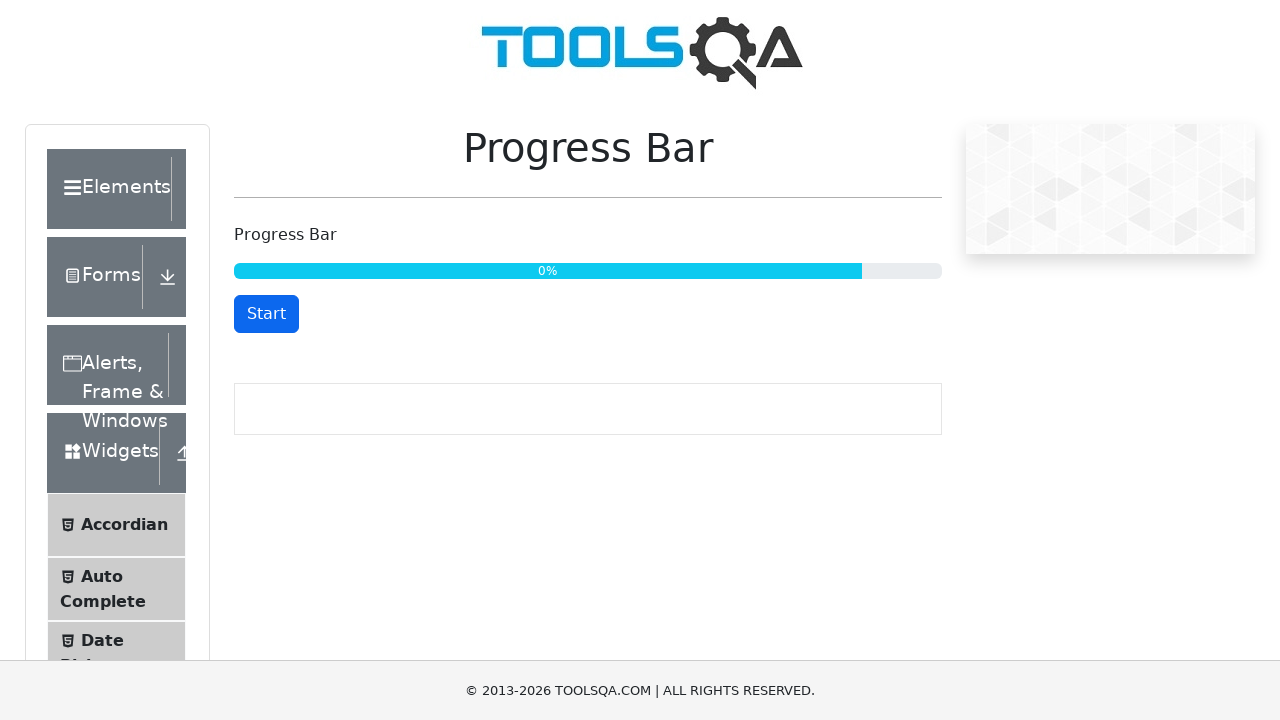

Verified progress bar was successfully reset to 0%
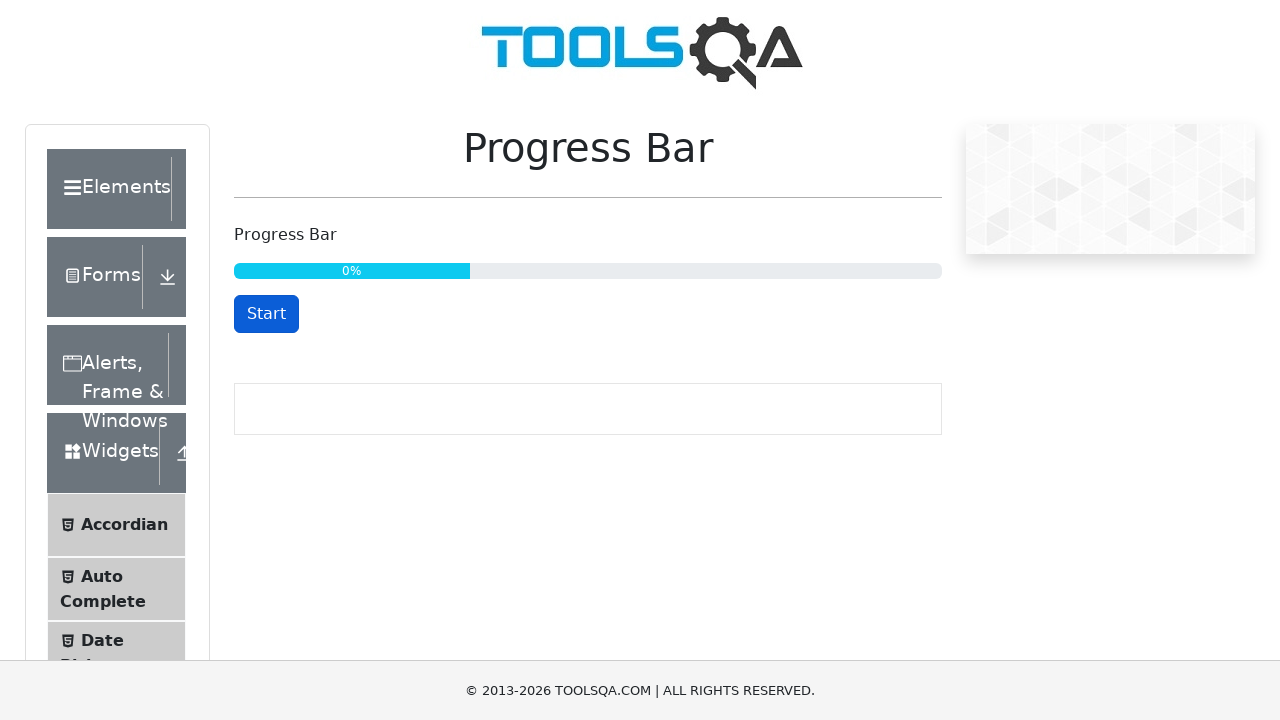

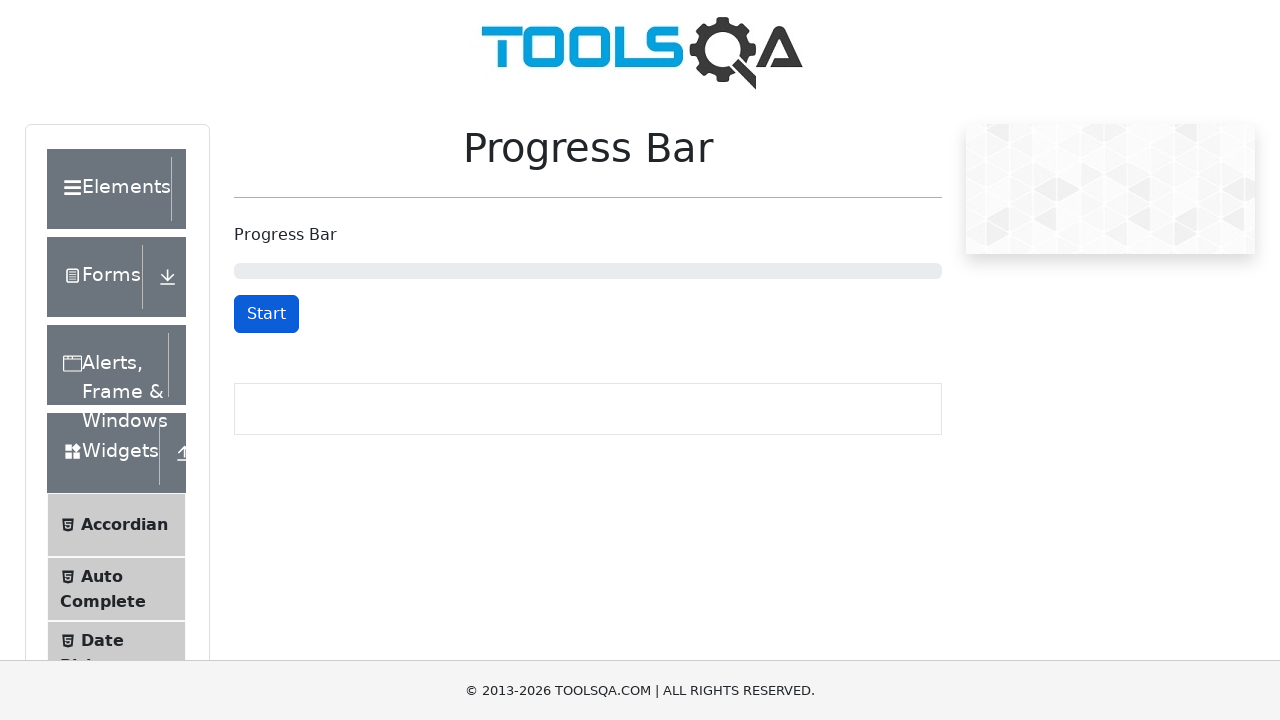